Tests the dynamic properties page by navigating to it and verifying that the text element preceding the "Enable After" button is present and visible.

Starting URL: https://demoqa.com/dynamic-properties

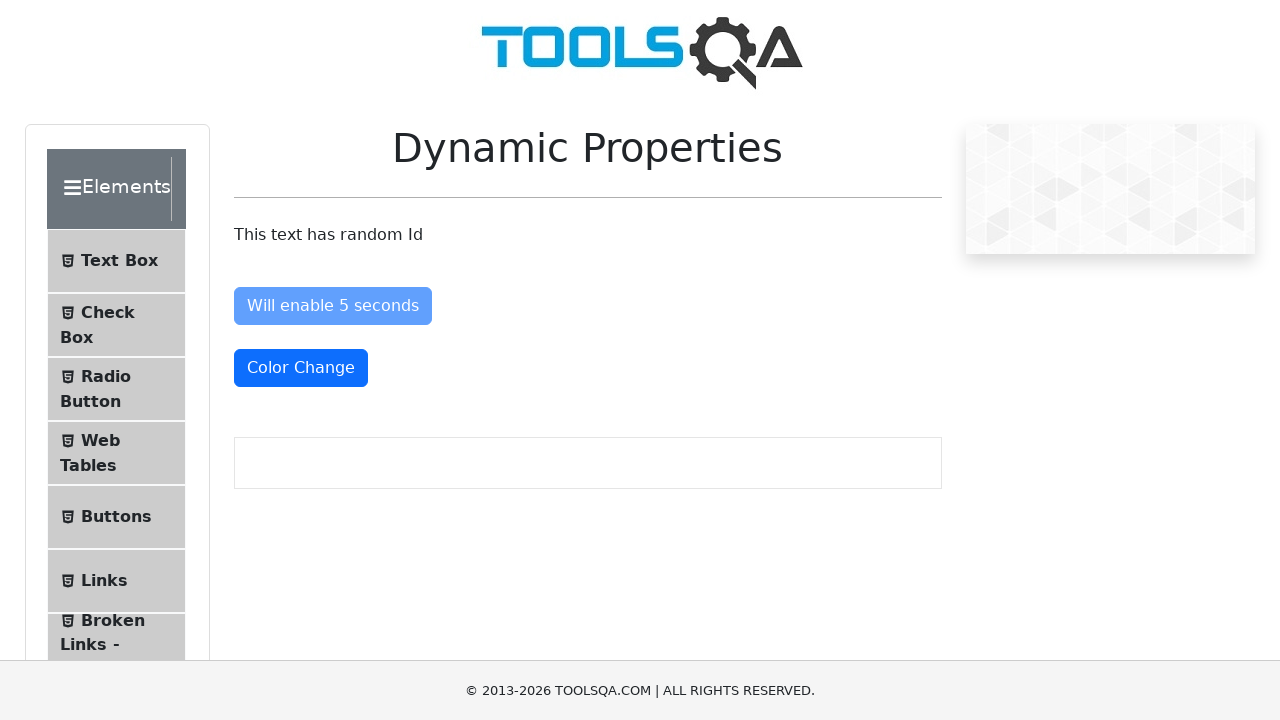

Waited for text element 'This text has random Id' preceding the Enable After button to be present
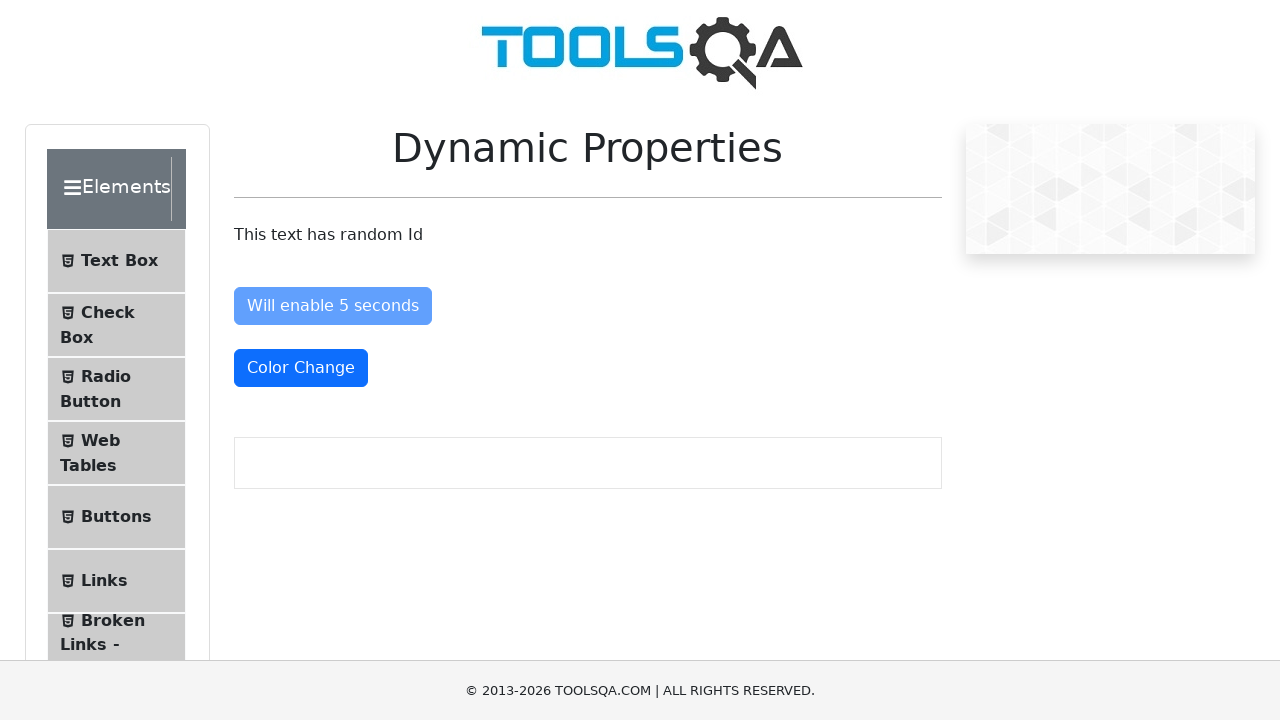

Waited for the enableAfter button element to be present on the dynamic properties page
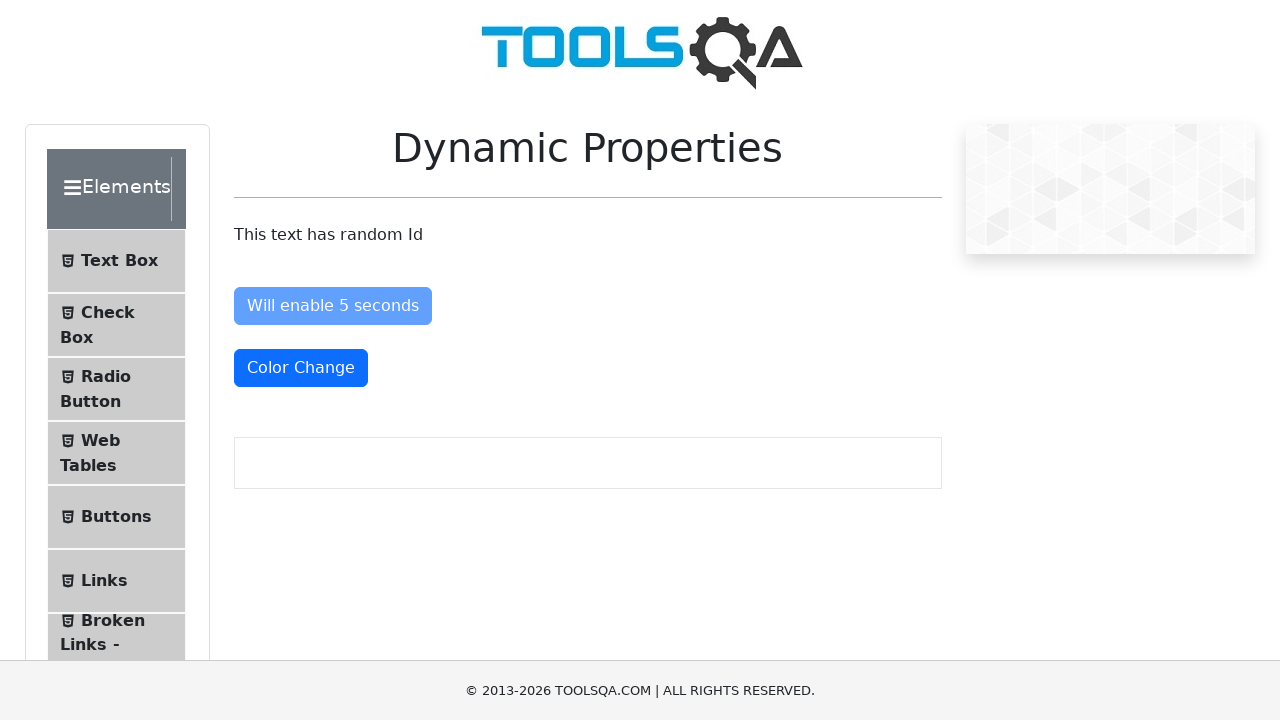

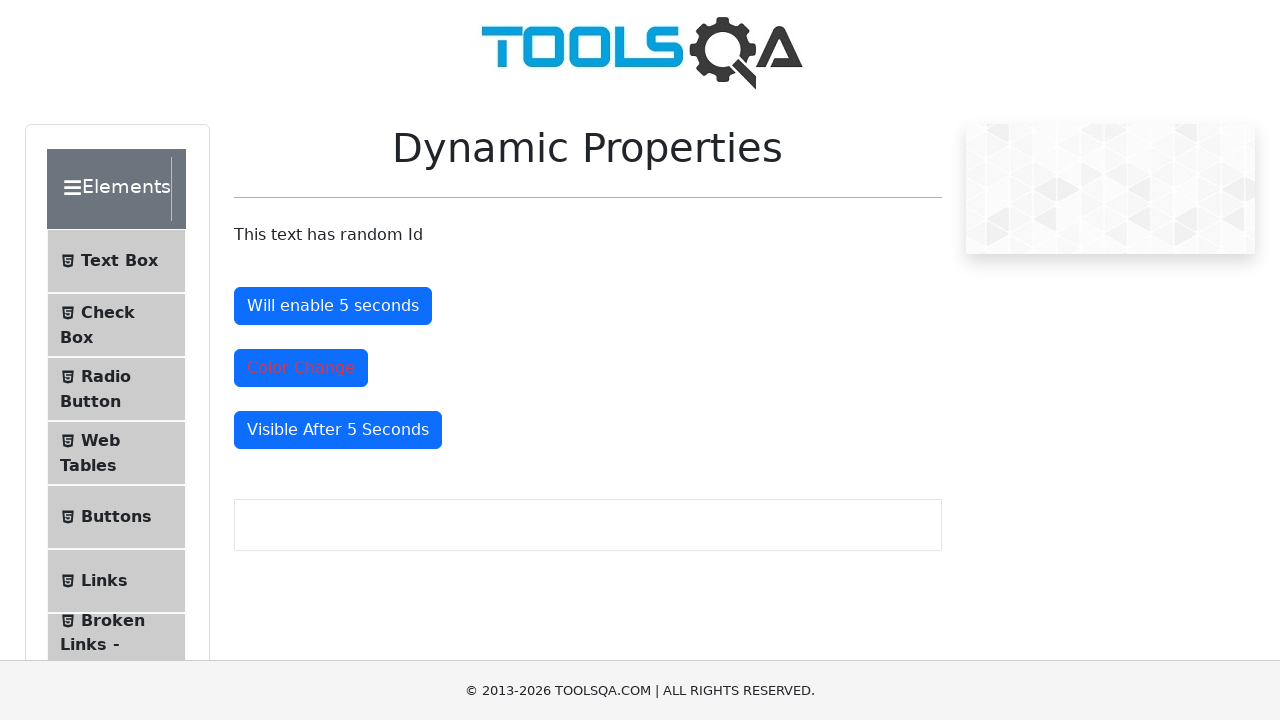